Navigates to the nested frames page and switches to the middle frame within the top frame to access content

Starting URL: https://the-internet.herokuapp.com/

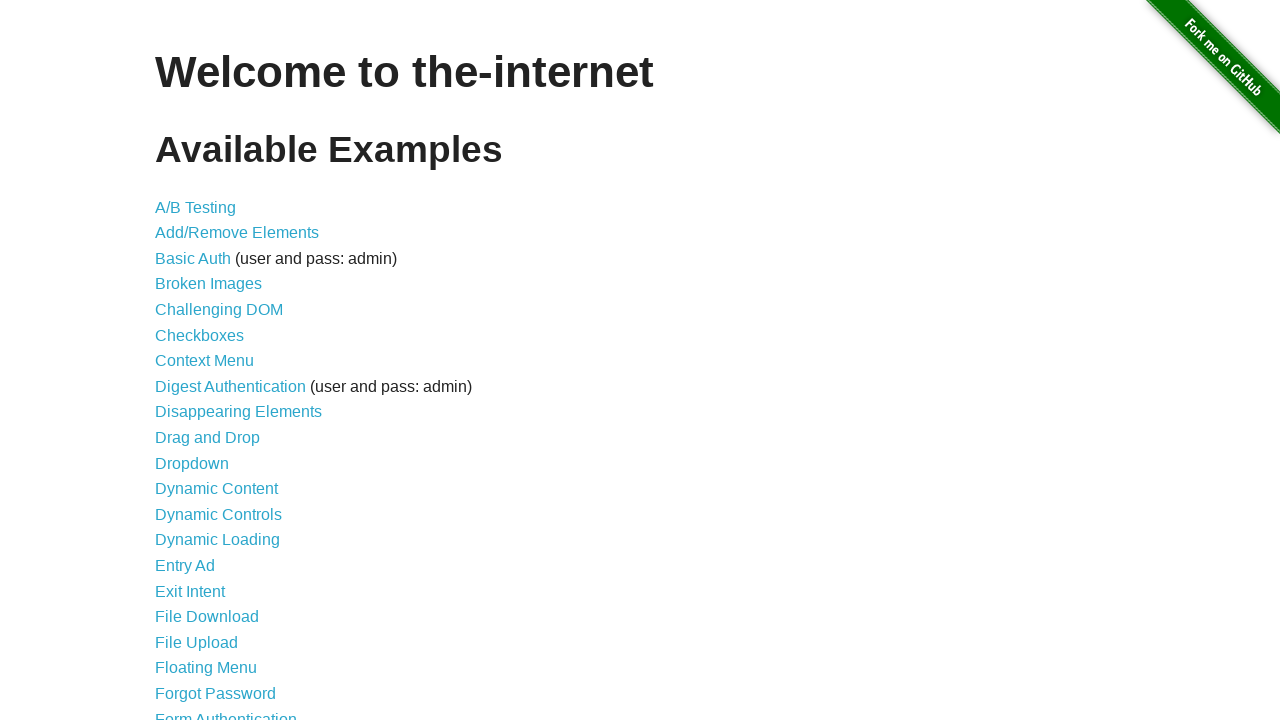

Navigated to the-internet.herokuapp.com homepage
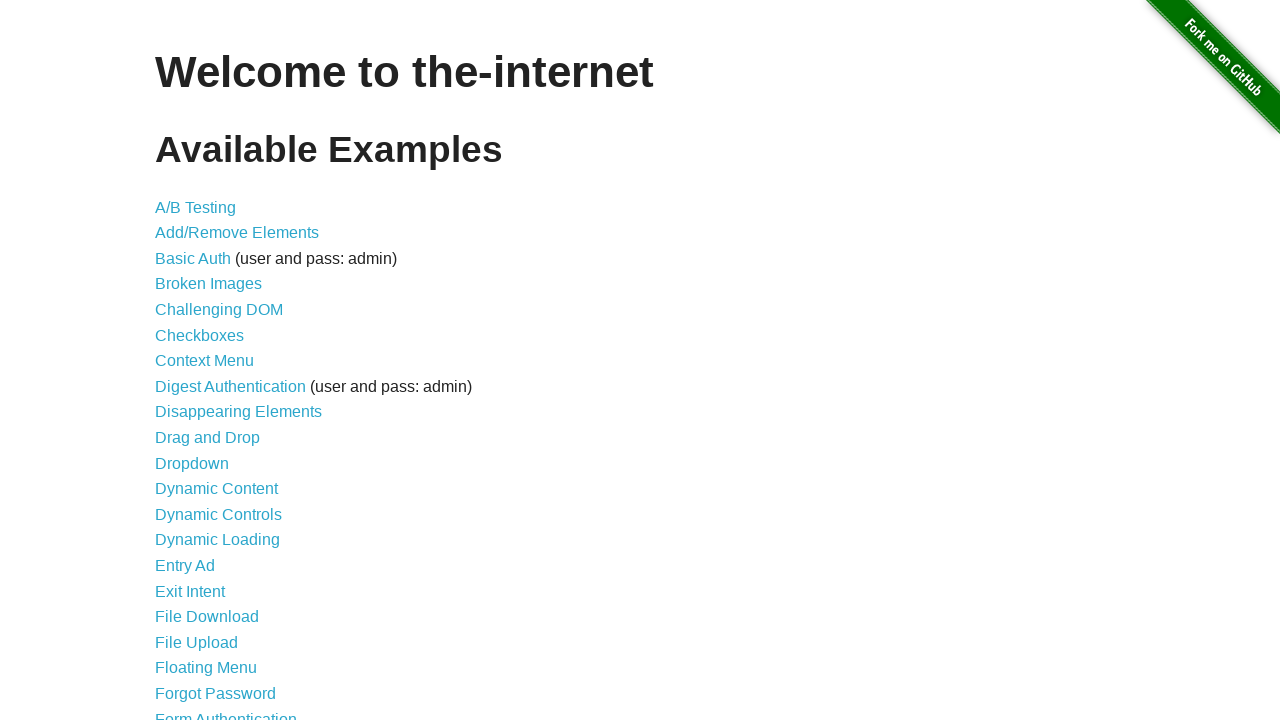

Clicked on nested frames link at (210, 395) on [href='/nested_frames']
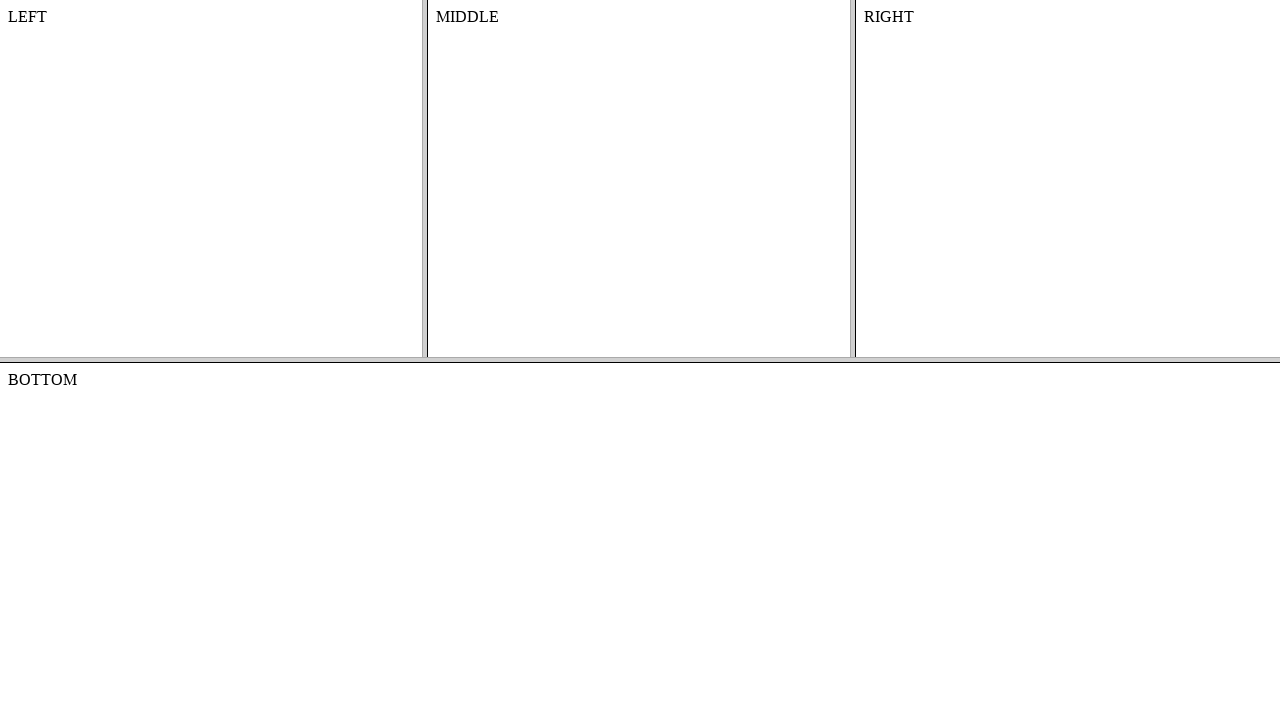

Located the top frame element
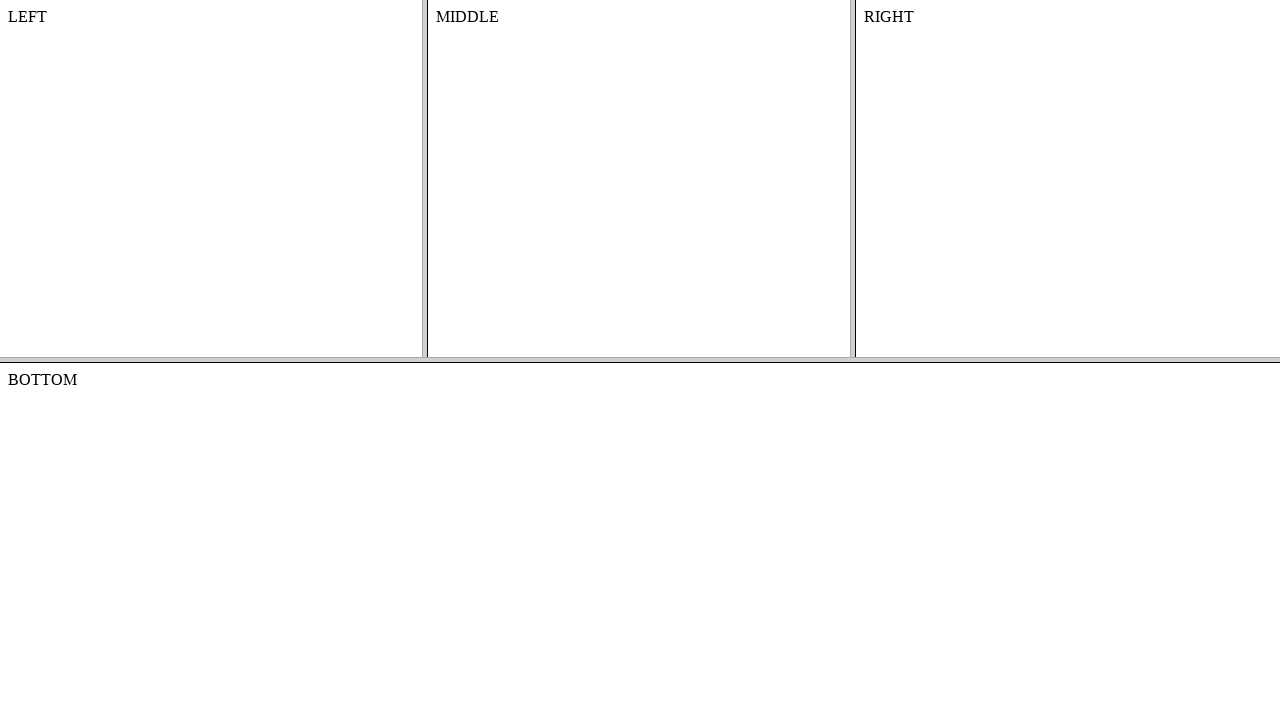

Located the middle frame within the top frame
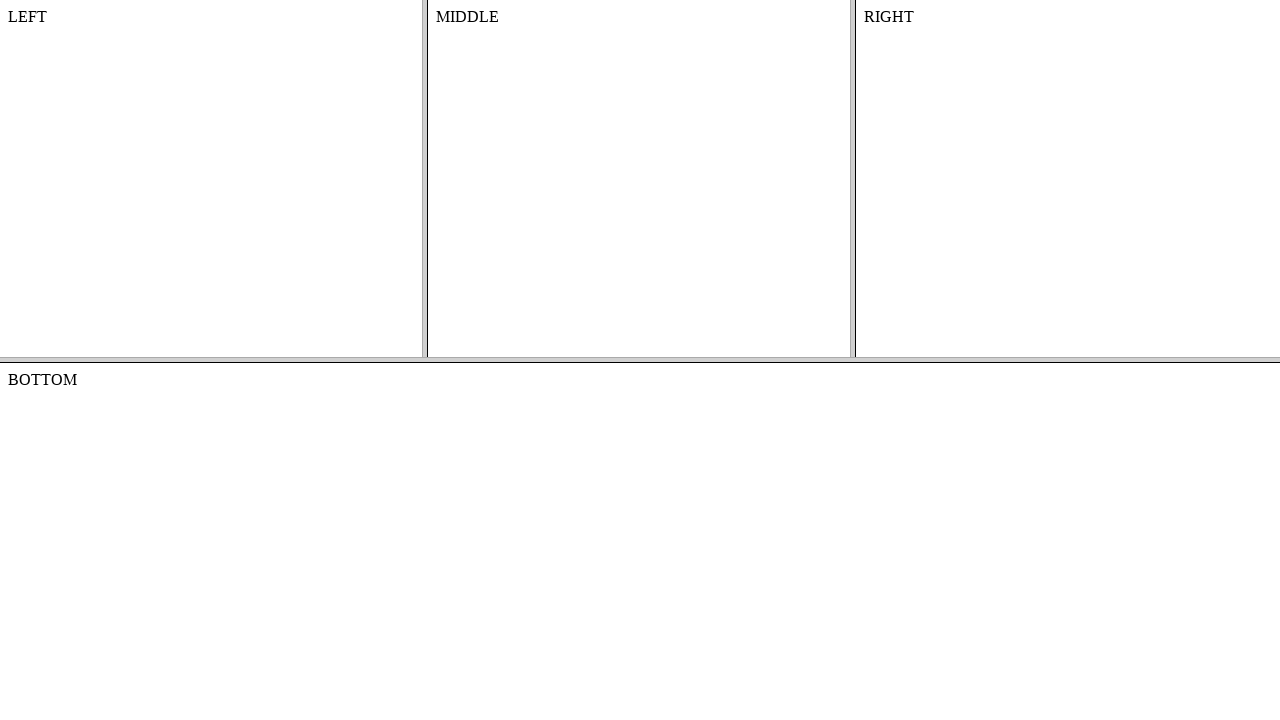

Retrieved text content from middle frame: 'MIDDLE'
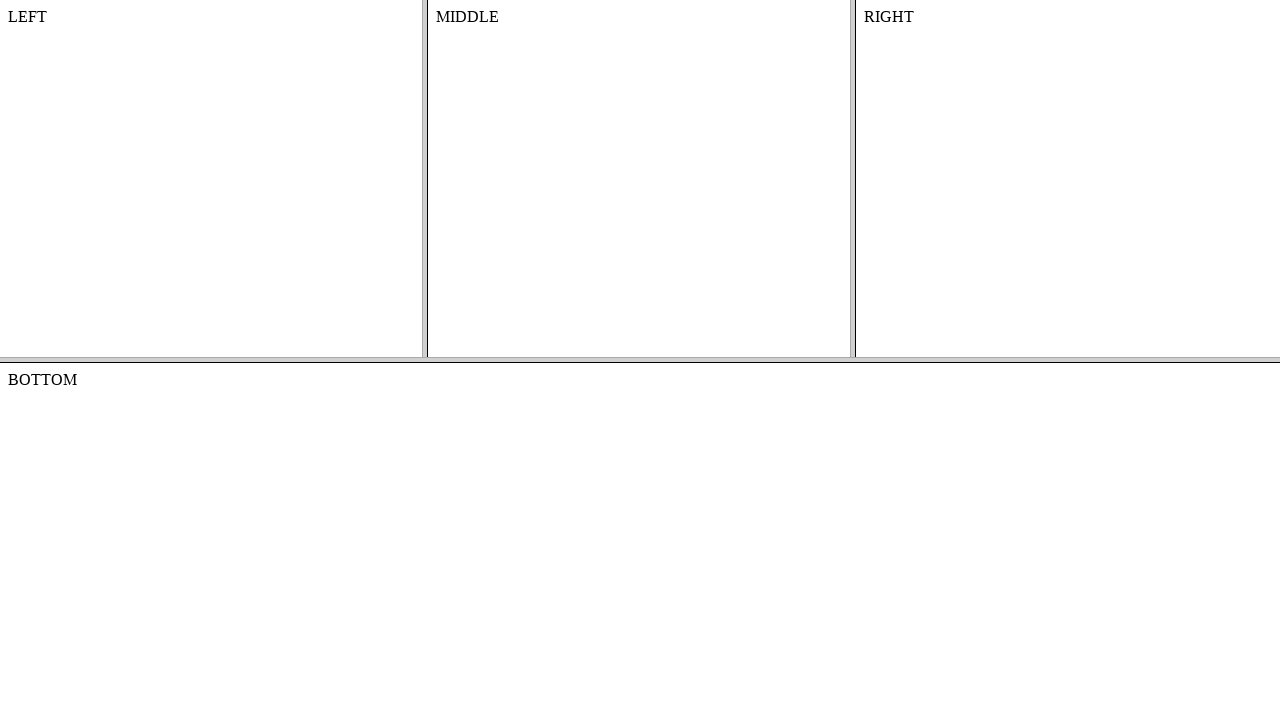

Printed content text to console
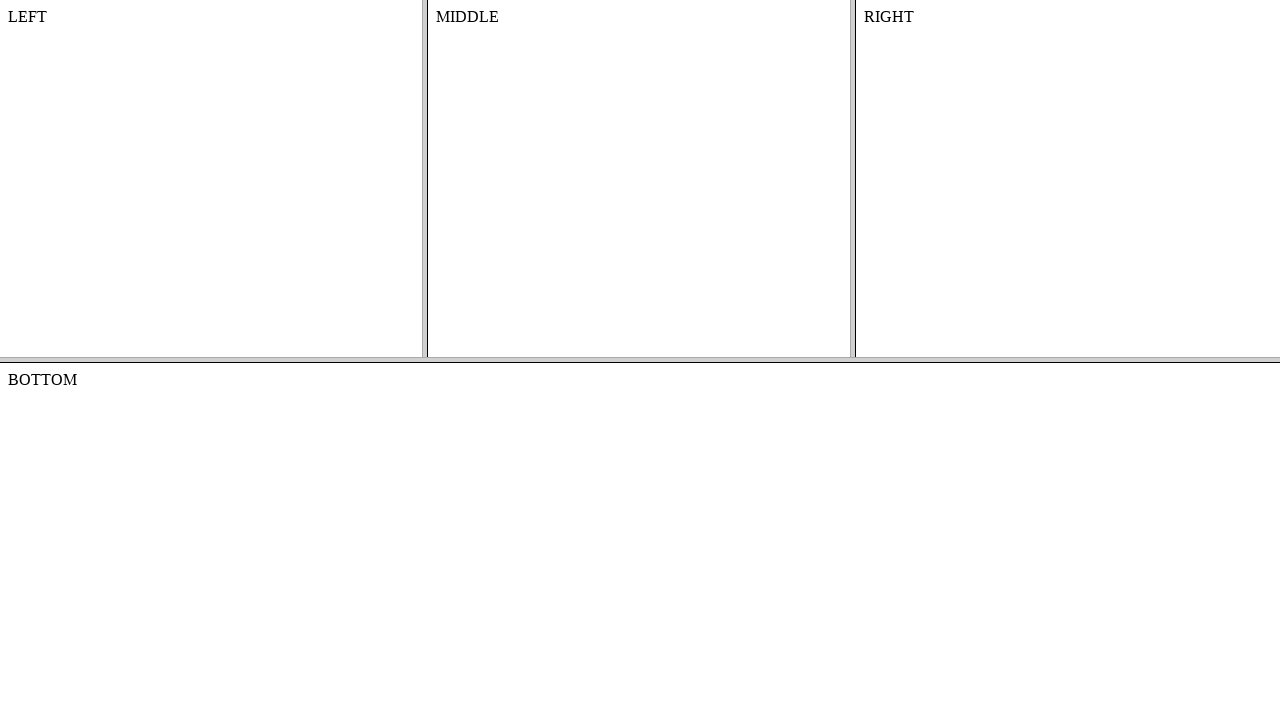

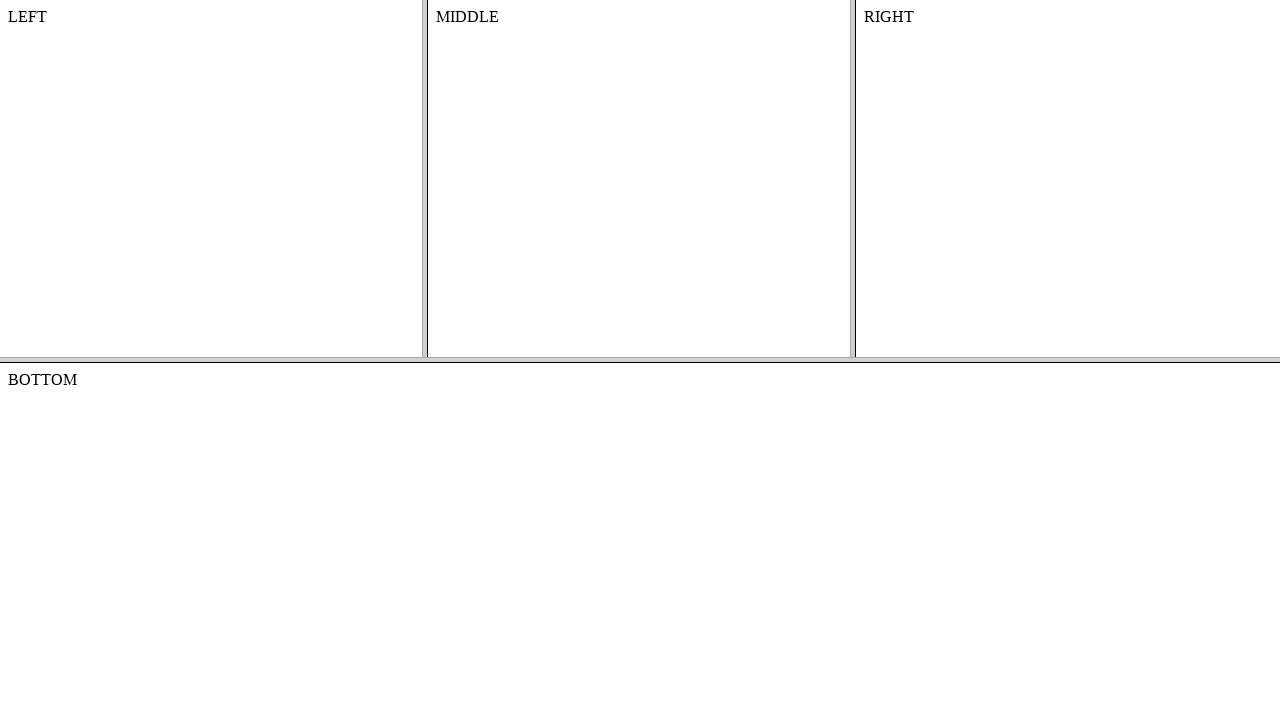